Tests that the Clear completed button is hidden when no items are completed

Starting URL: https://demo.playwright.dev/todomvc

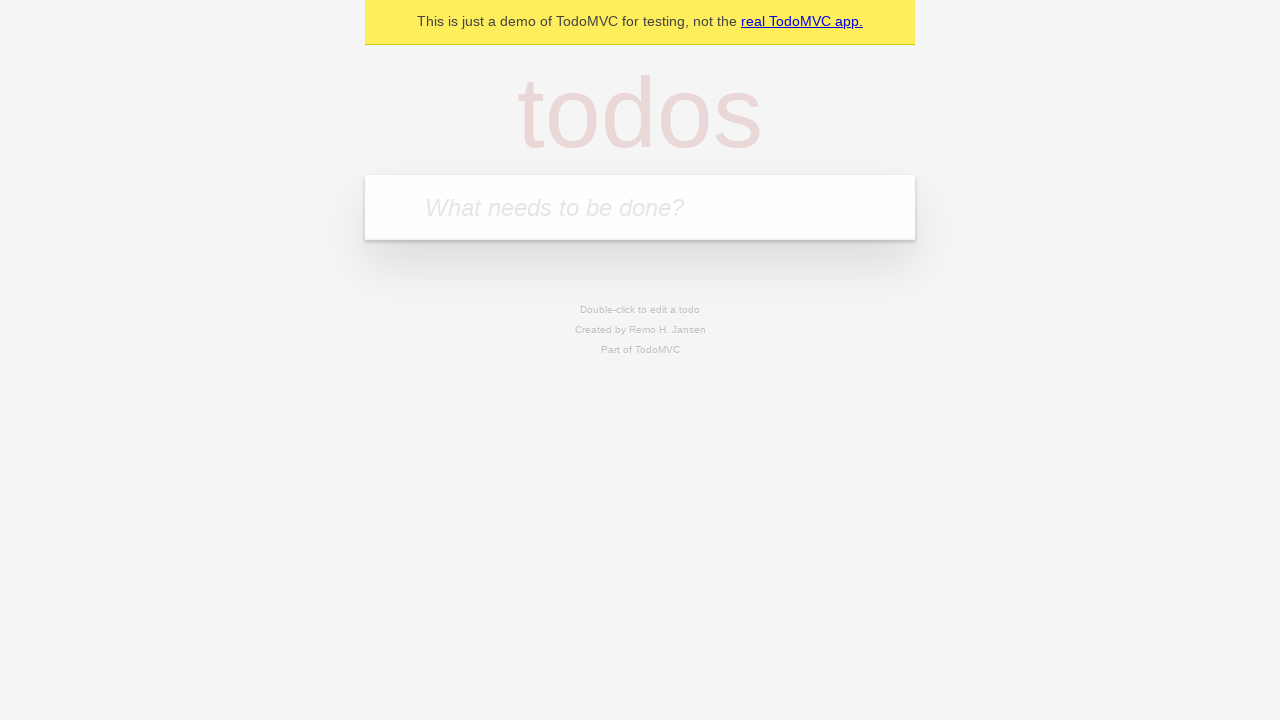

Filled todo input with 'buy some cheese' on internal:attr=[placeholder="What needs to be done?"i]
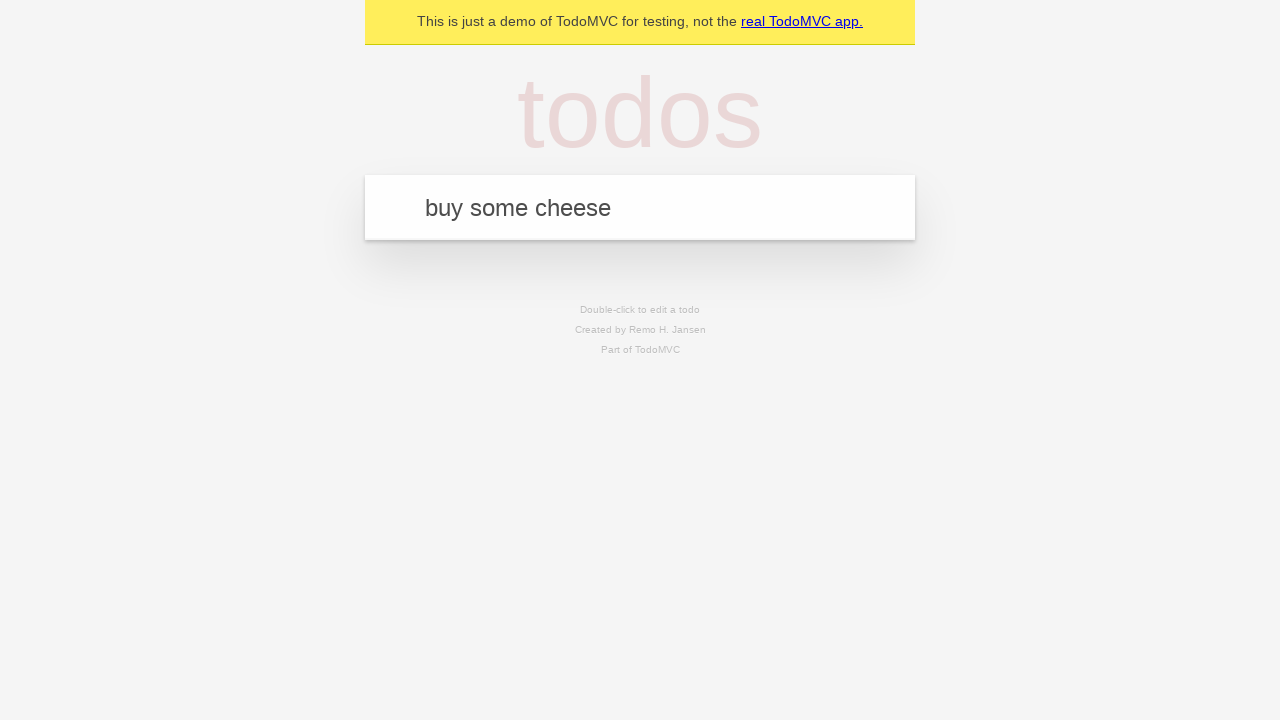

Pressed Enter to add todo 'buy some cheese' on internal:attr=[placeholder="What needs to be done?"i]
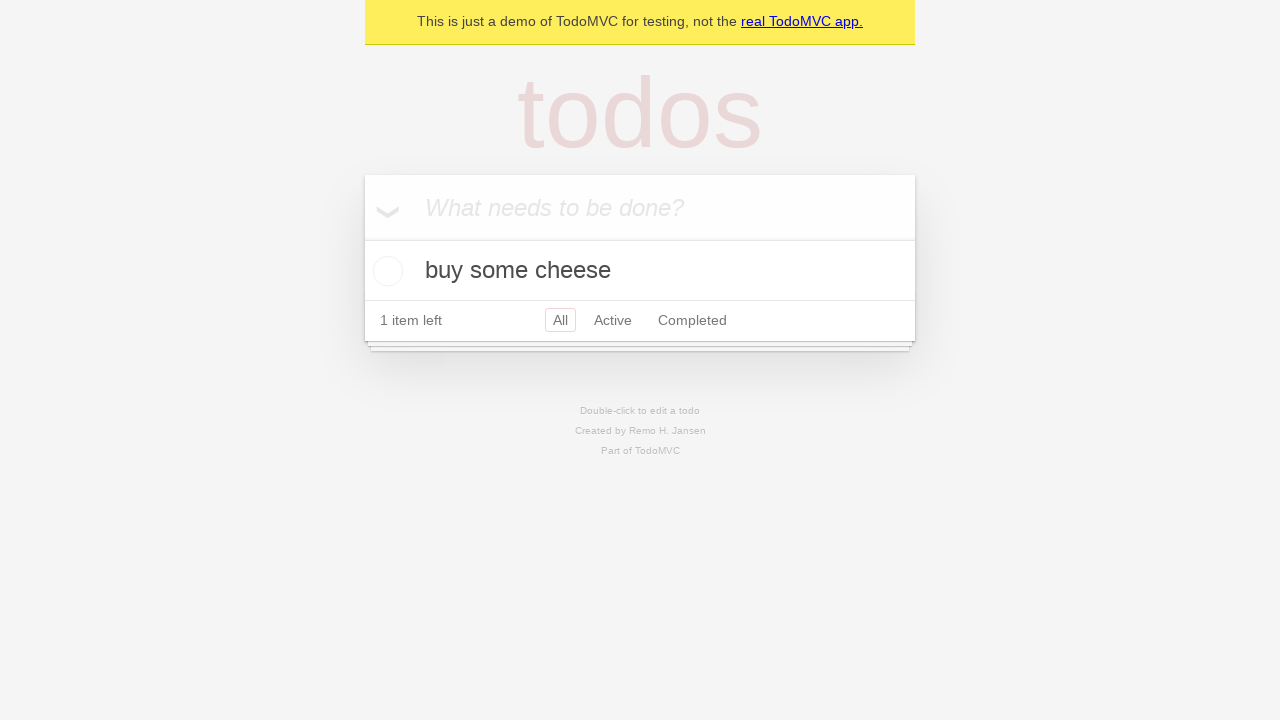

Filled todo input with 'feed the cat' on internal:attr=[placeholder="What needs to be done?"i]
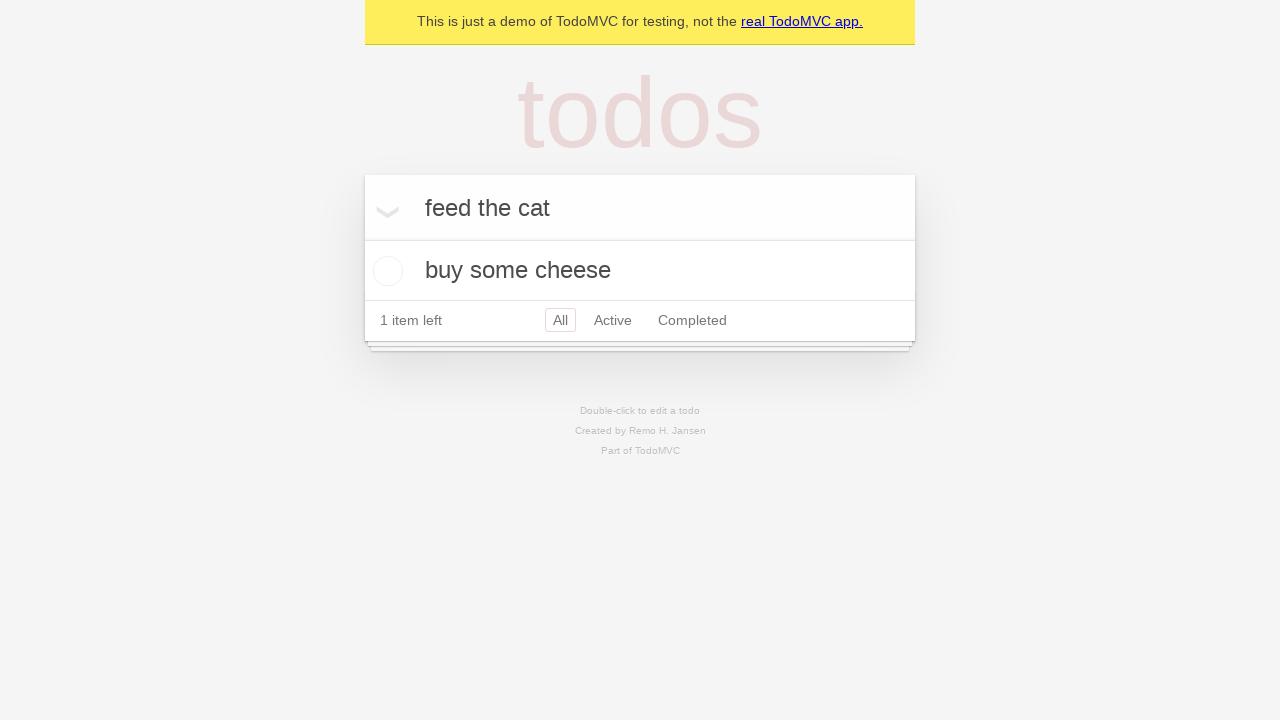

Pressed Enter to add todo 'feed the cat' on internal:attr=[placeholder="What needs to be done?"i]
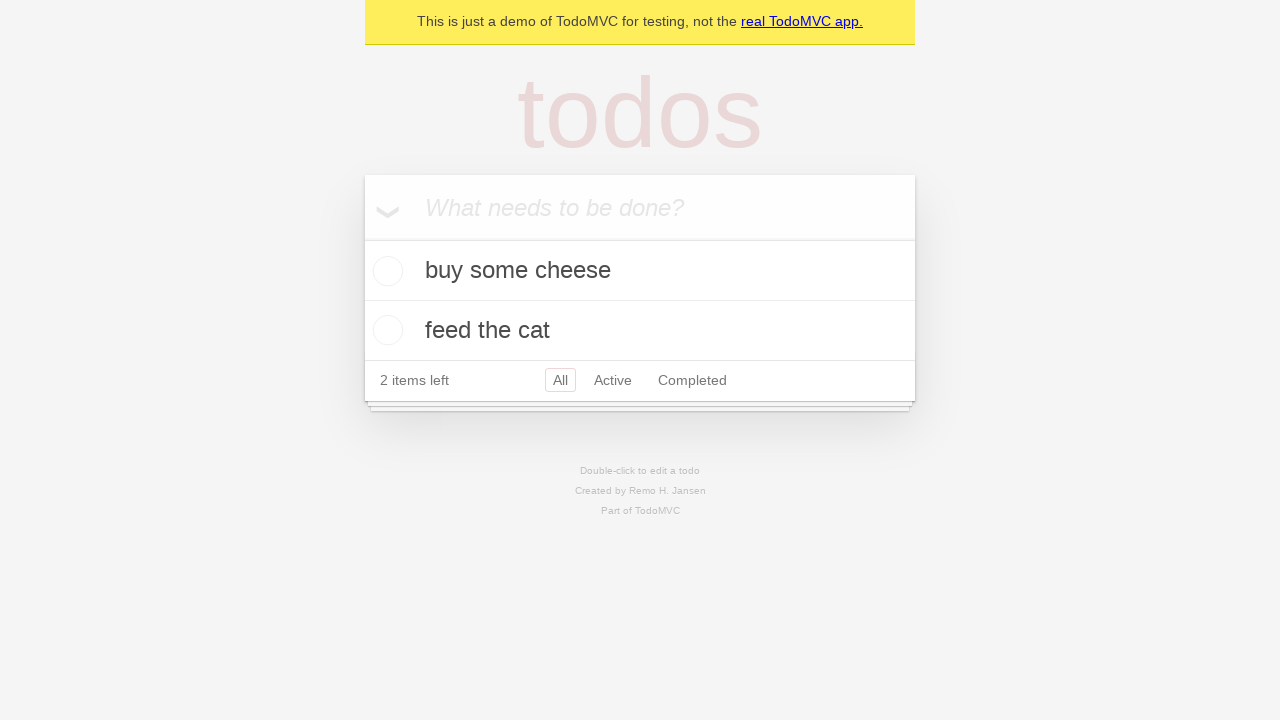

Filled todo input with 'book a doctors appointment' on internal:attr=[placeholder="What needs to be done?"i]
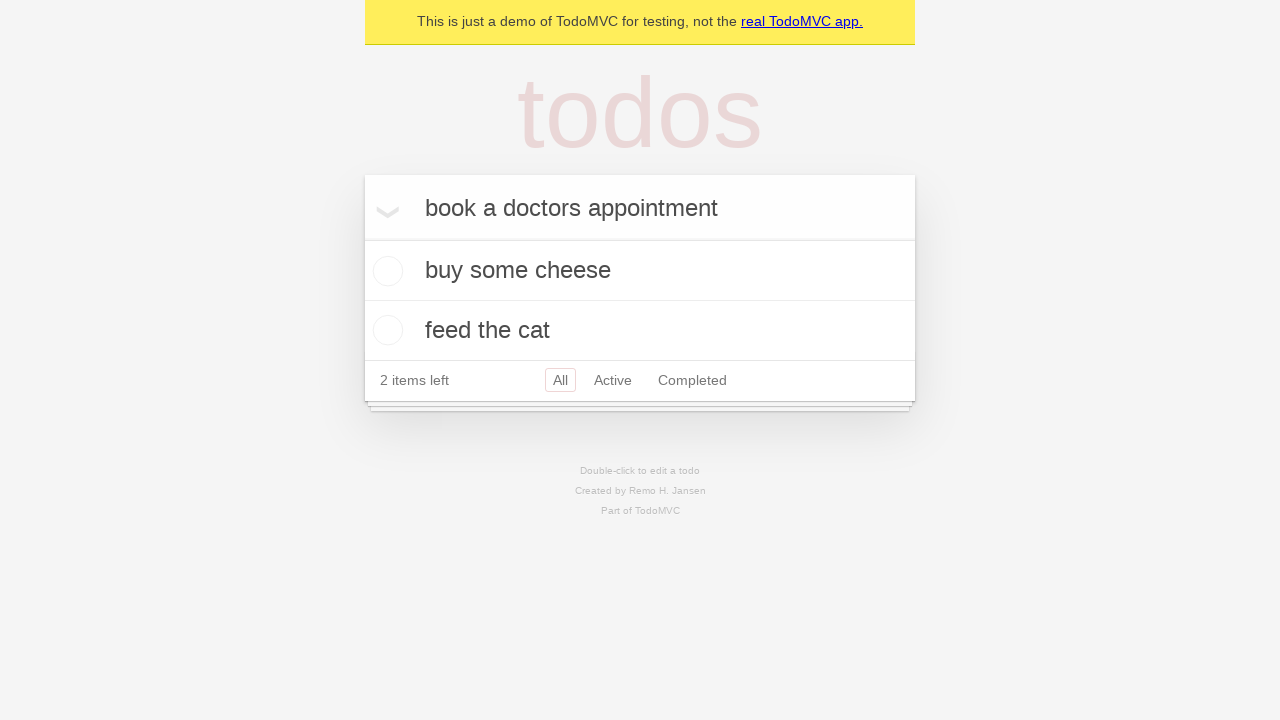

Pressed Enter to add todo 'book a doctors appointment' on internal:attr=[placeholder="What needs to be done?"i]
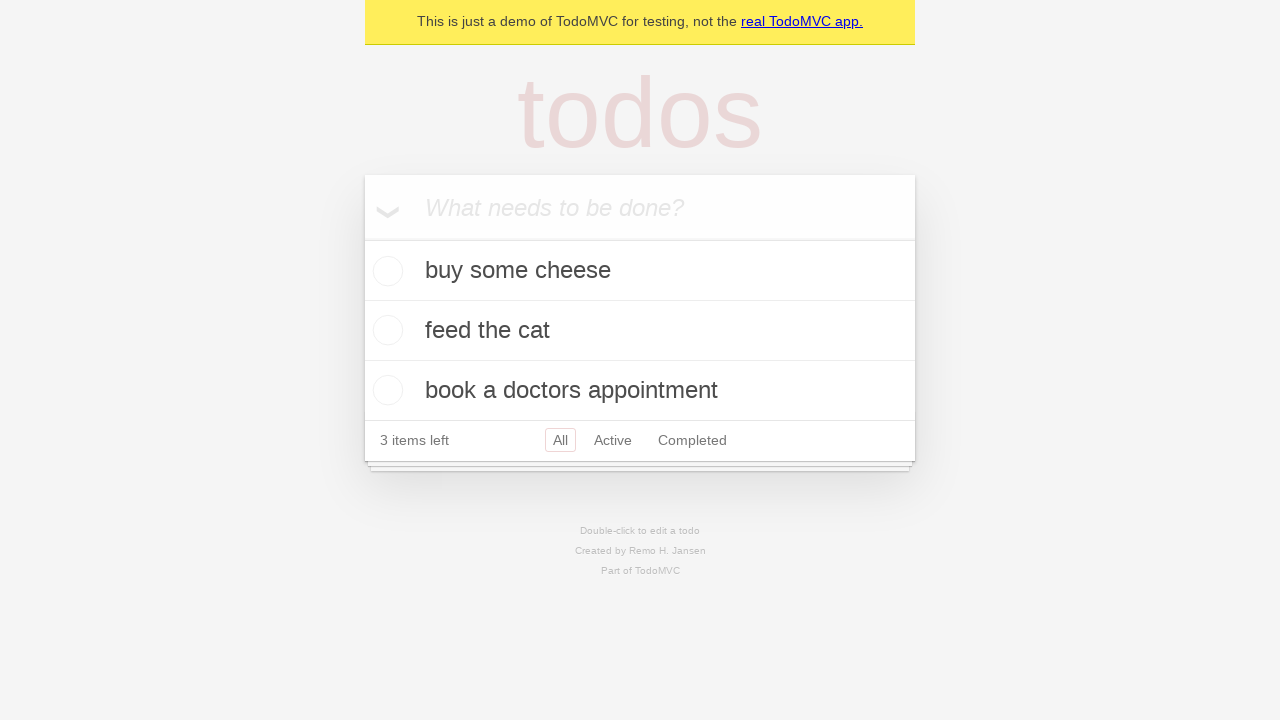

Waited for all 3 todo items to appear
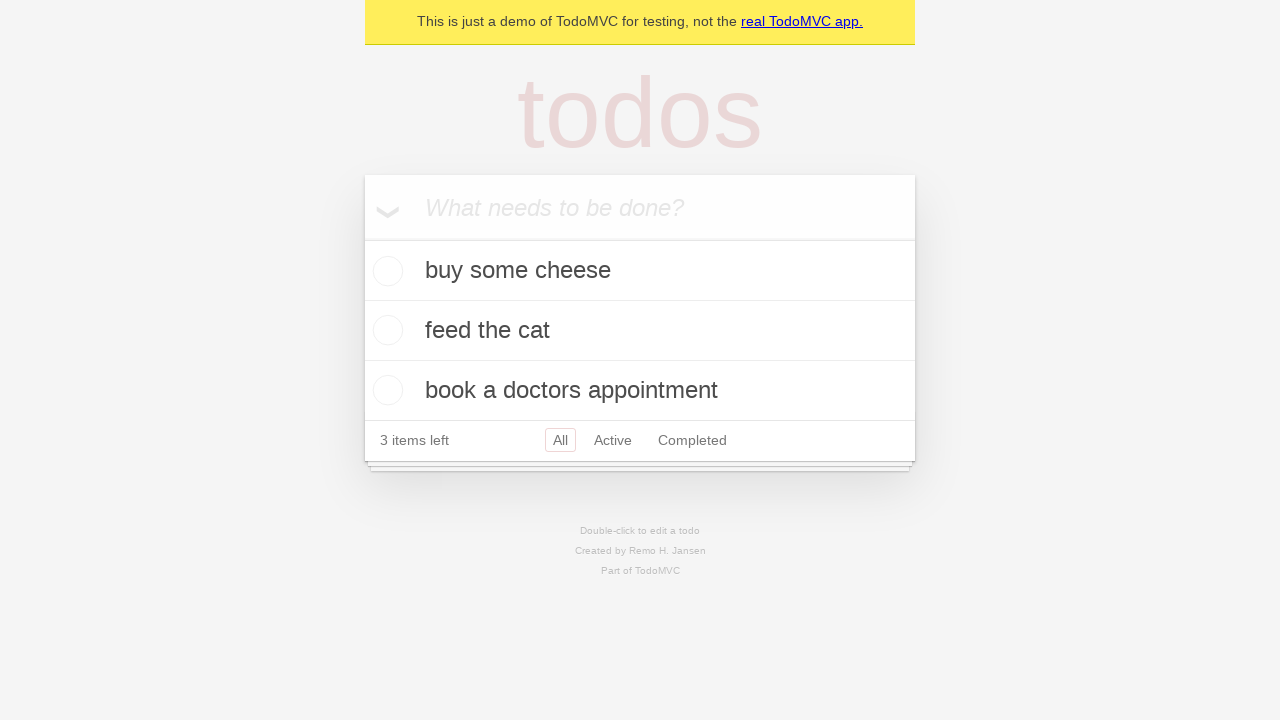

Checked the first todo item as completed at (385, 271) on .todo-list li .toggle >> nth=0
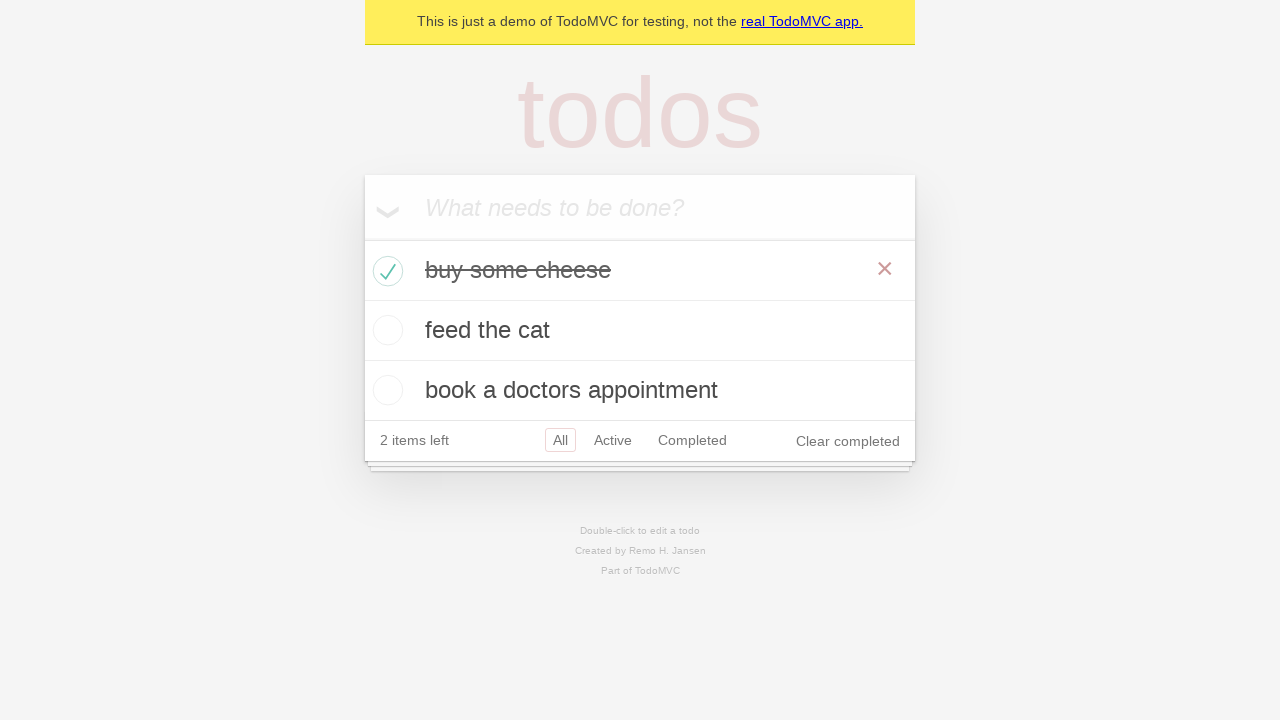

Clicked the 'Clear completed' button at (848, 441) on internal:role=button[name="Clear completed"i]
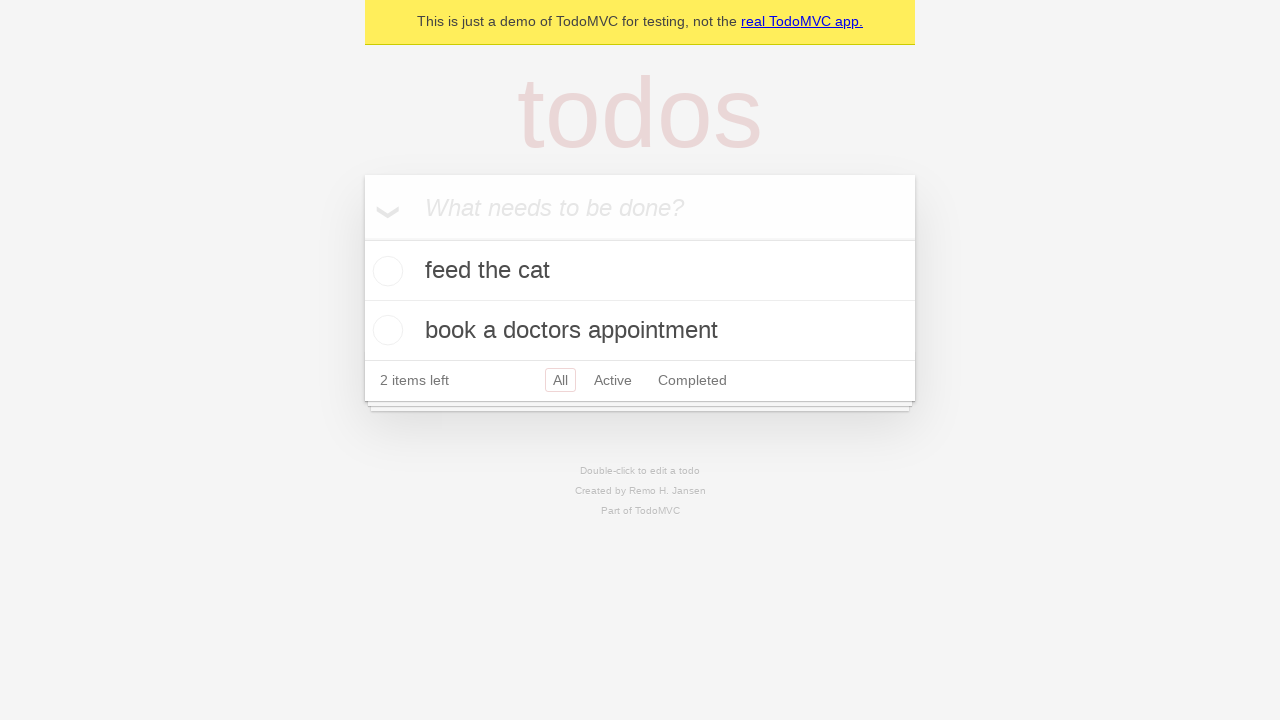

Verified that the 'Clear completed' button is hidden when no items are completed
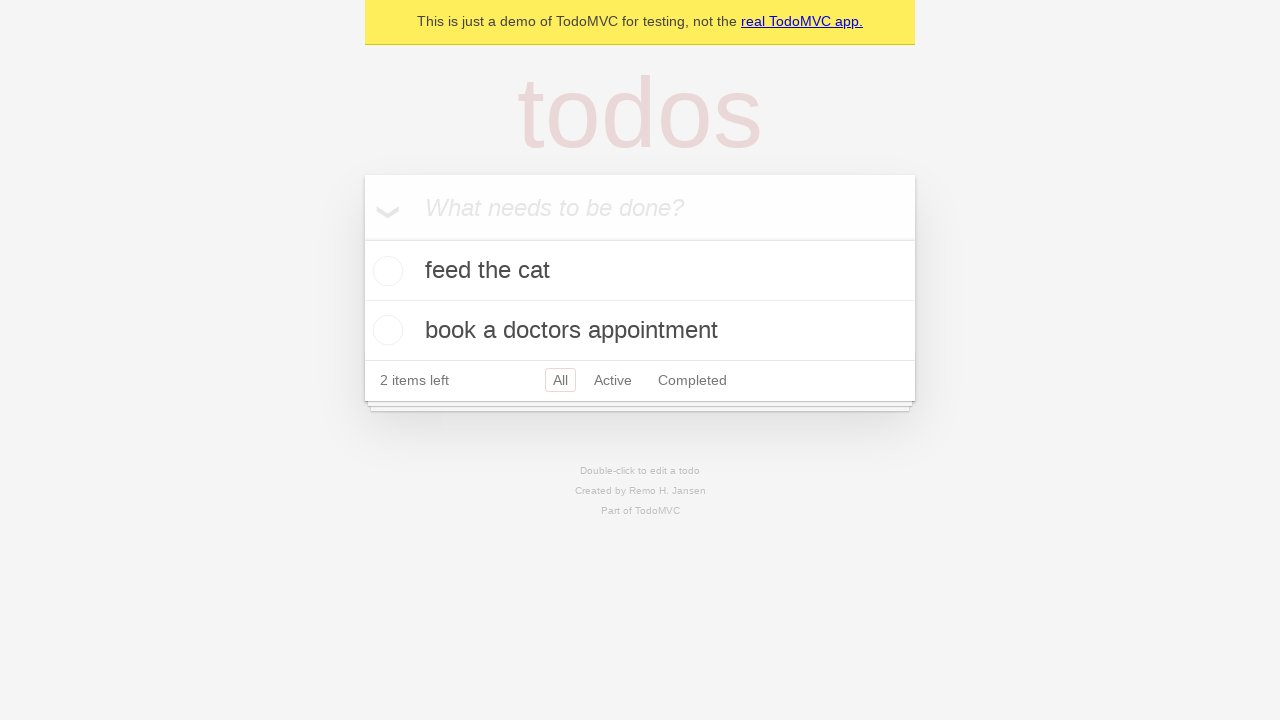

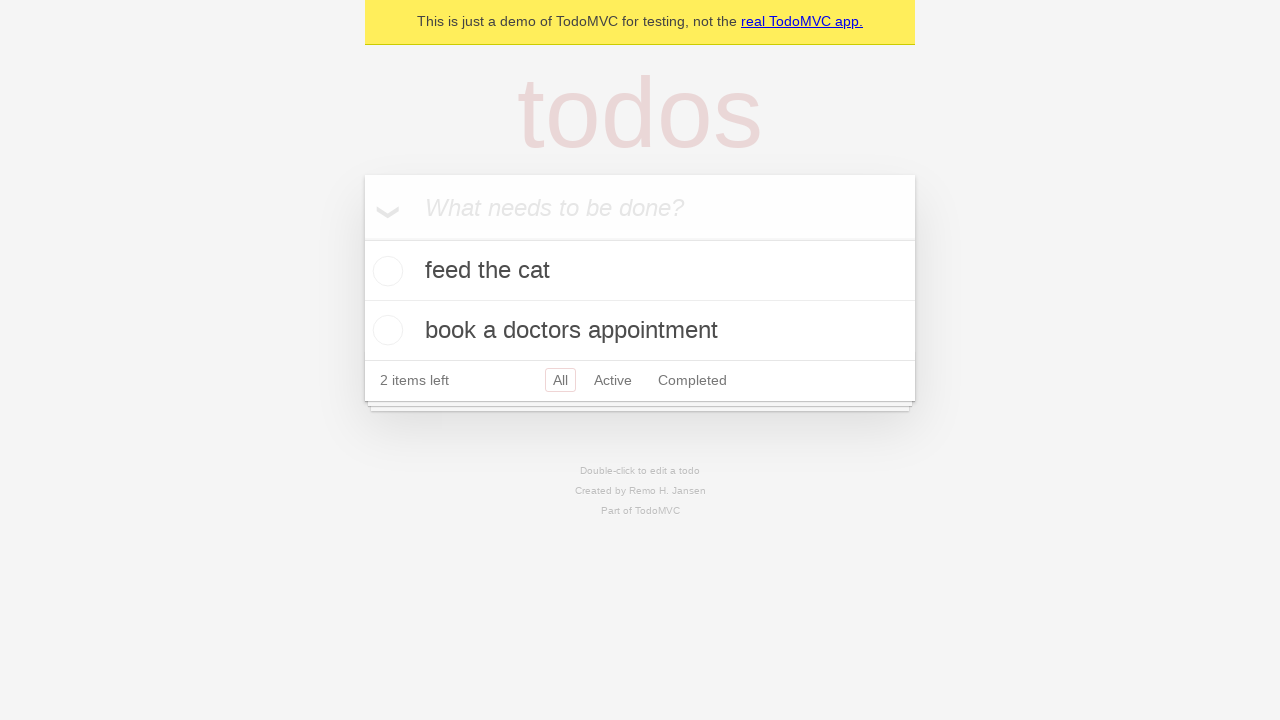